Tests the forgot password form by entering an email address and submitting the form to request password reset instructions.

Starting URL: https://practice.expandtesting.com/forgot-password

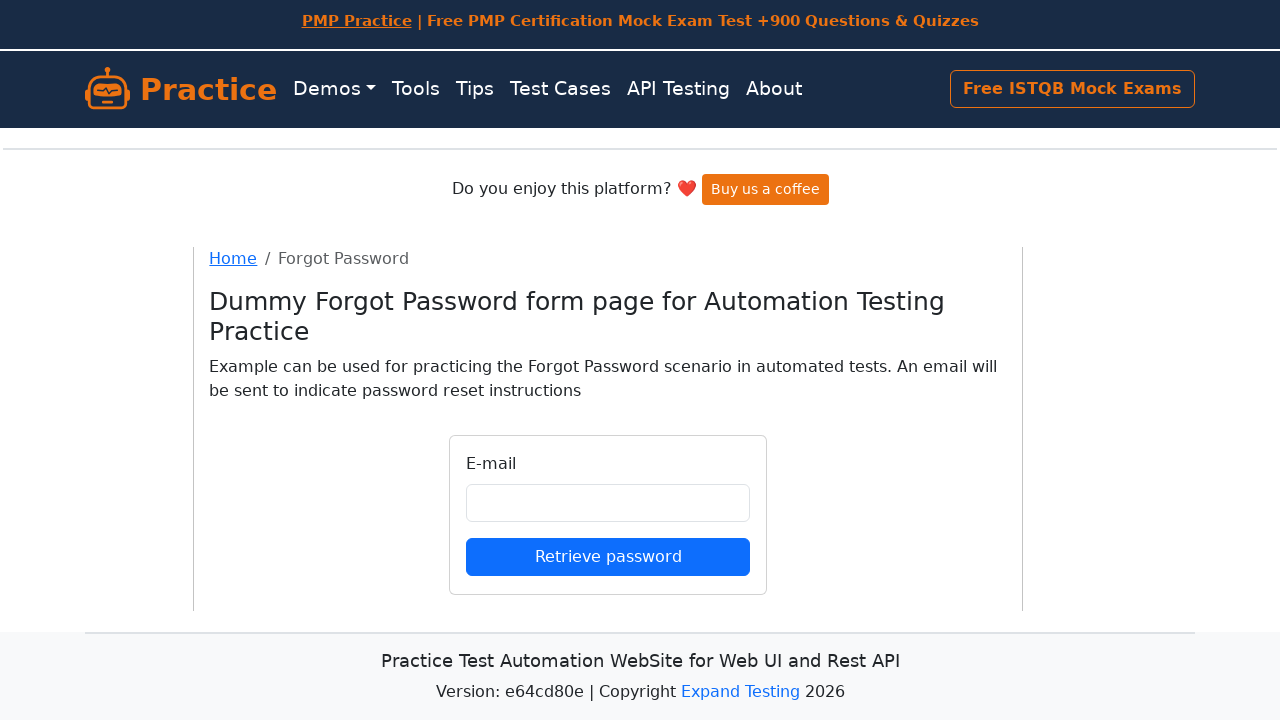

Filled email field with 'john.smith47@example.com' on input#email
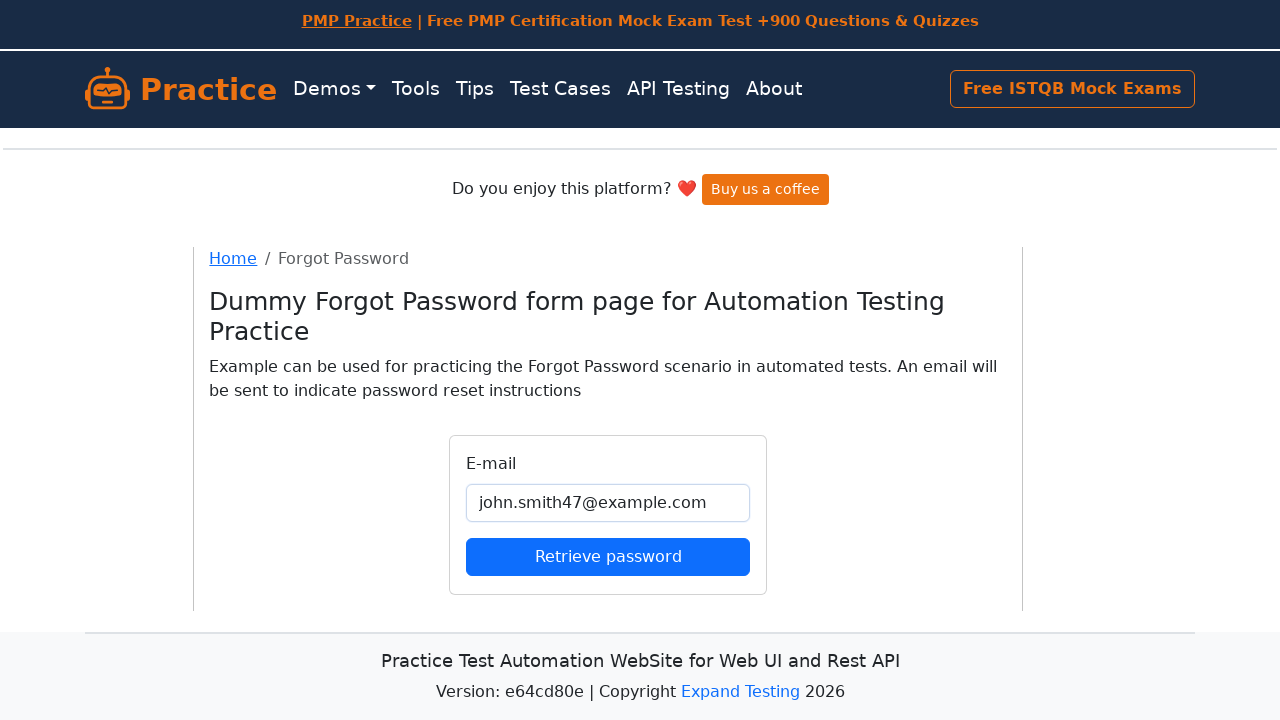

Clicked submit button to request password reset at (608, 556) on button[type='submit']
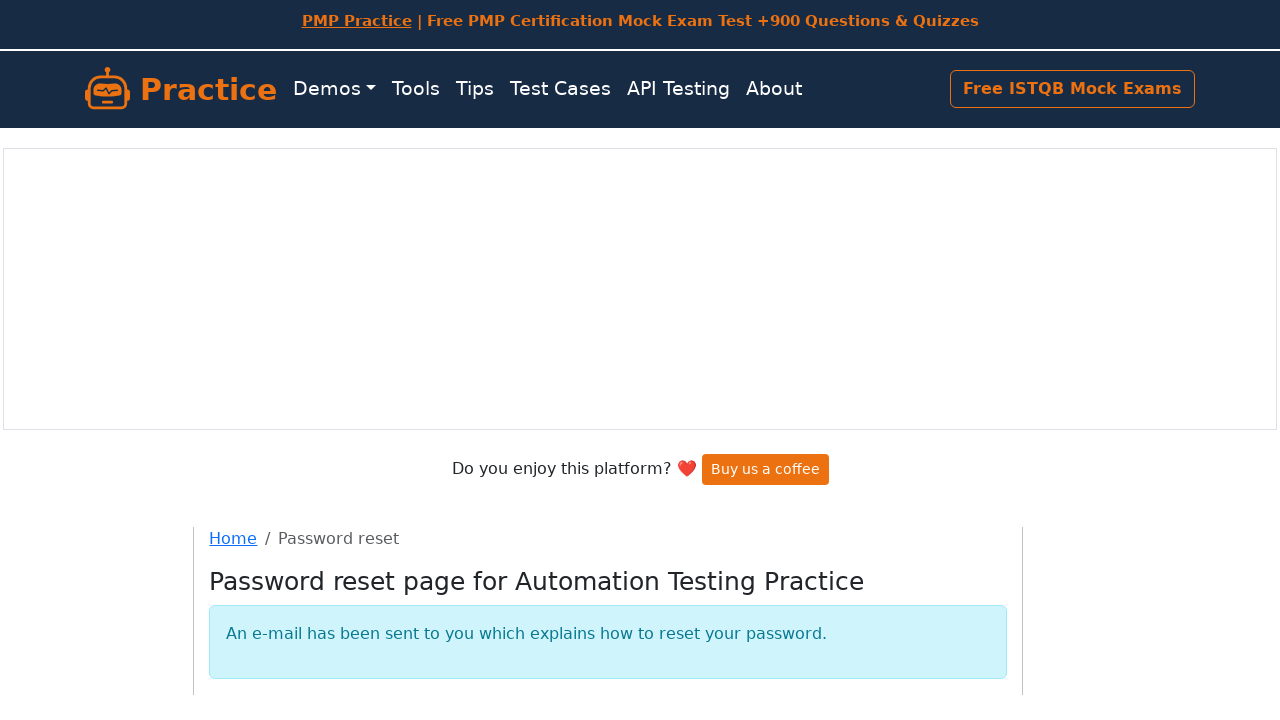

Form submission completed and page loaded
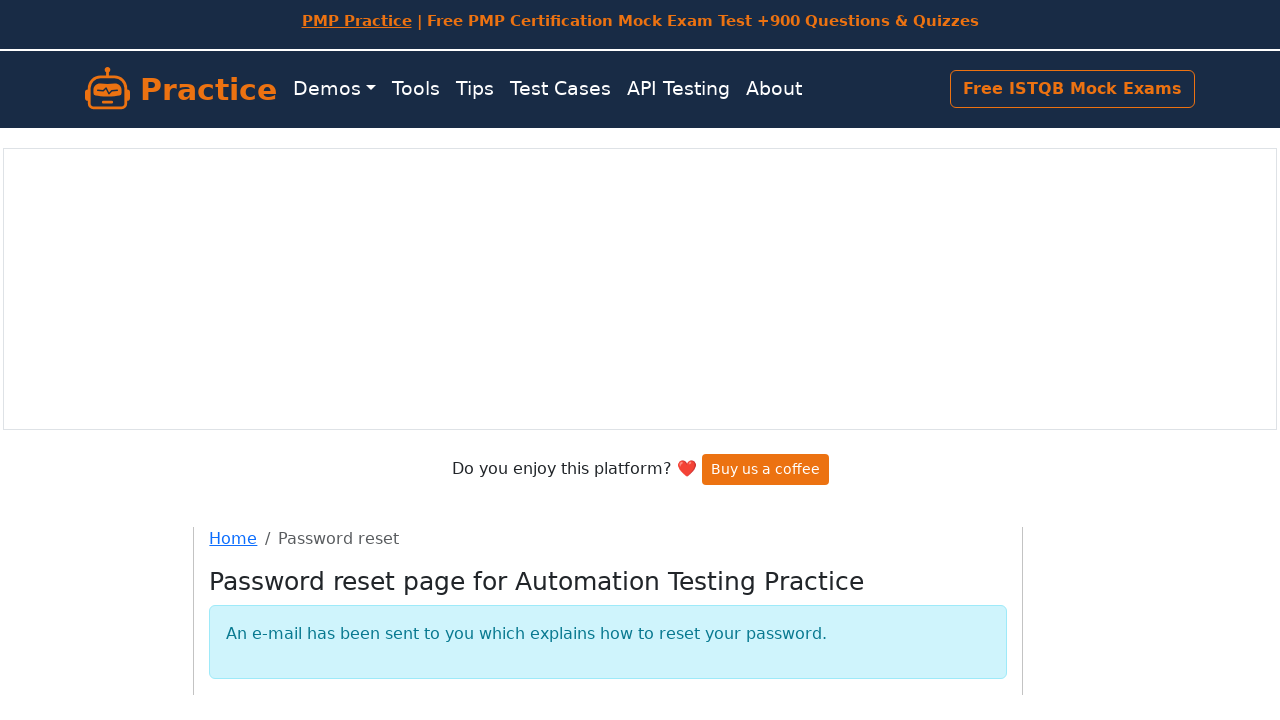

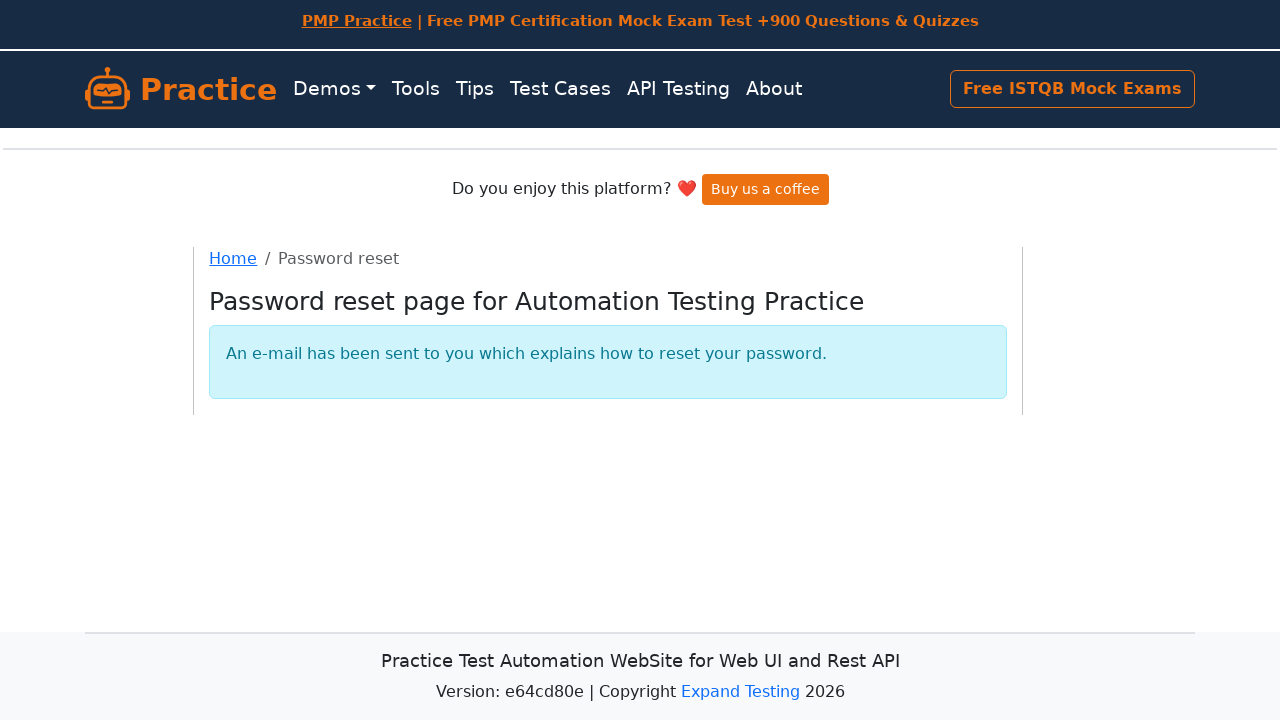